Tests keyboard key press functionality by finding an input element and sending the SPACE key to it, then verifying the result text displays the correct key pressed.

Starting URL: http://the-internet.herokuapp.com/key_presses

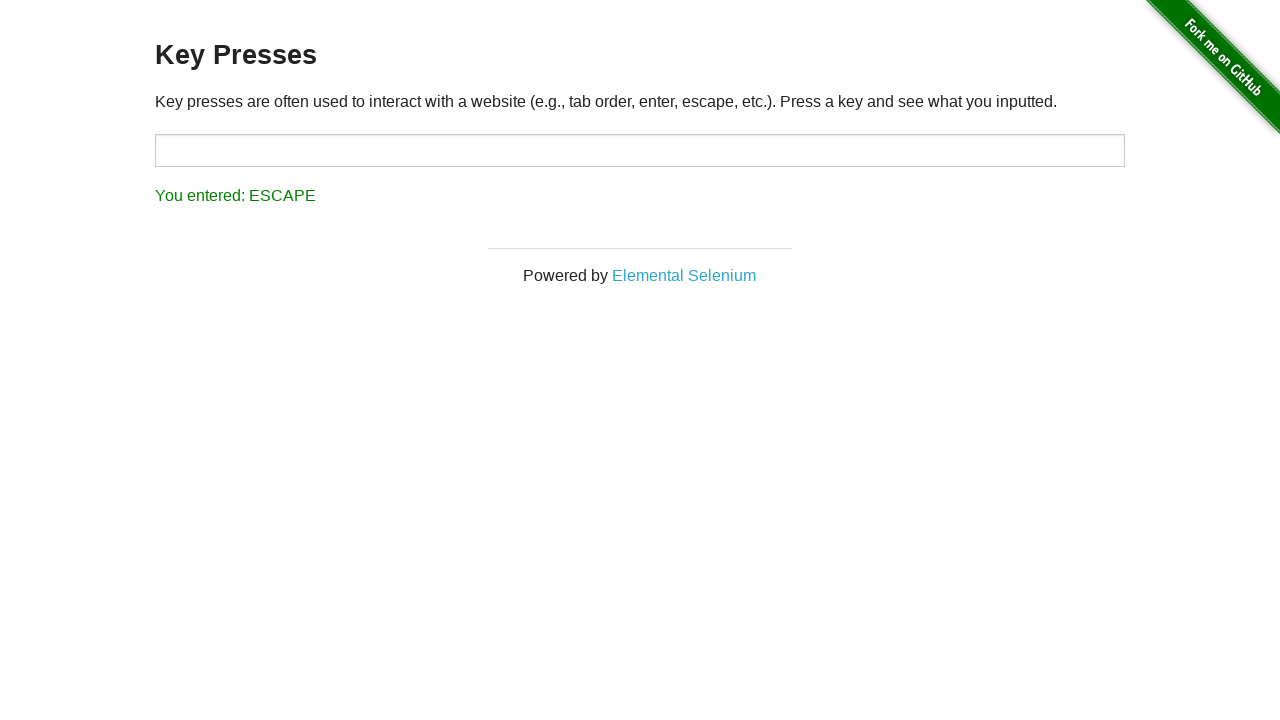

Pressed SPACE key on target input element on #target
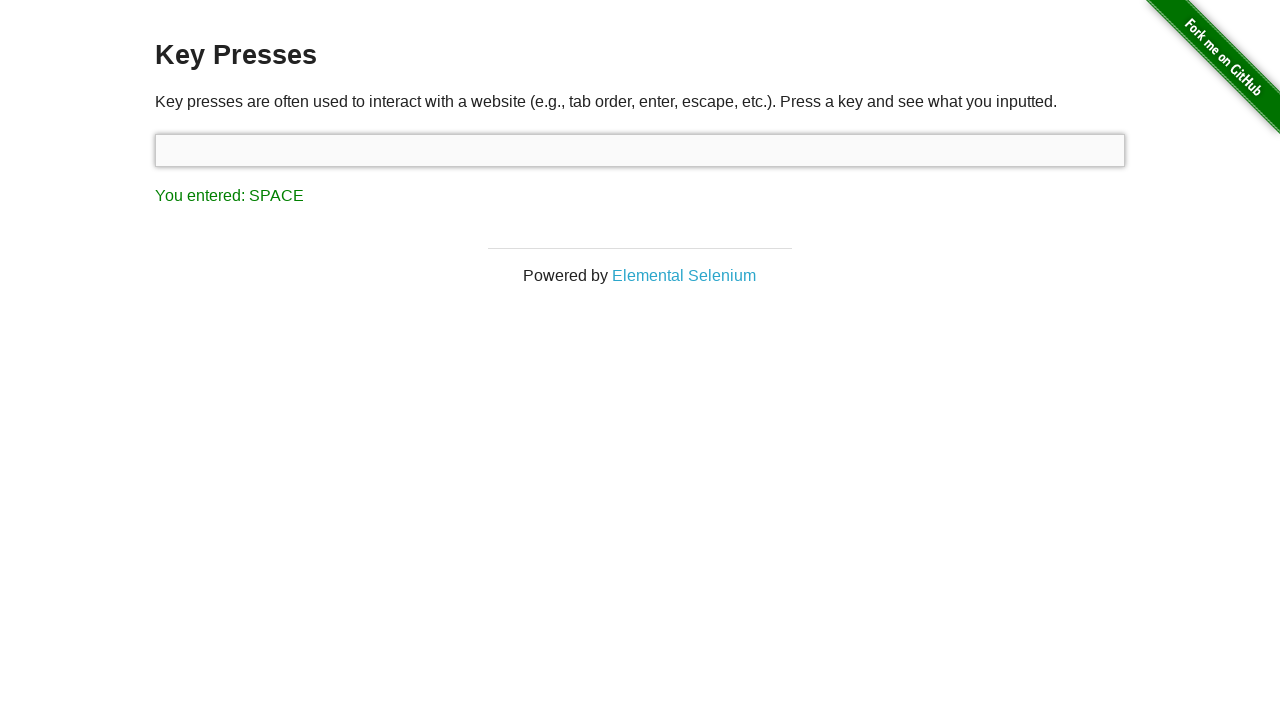

Result element loaded after key press
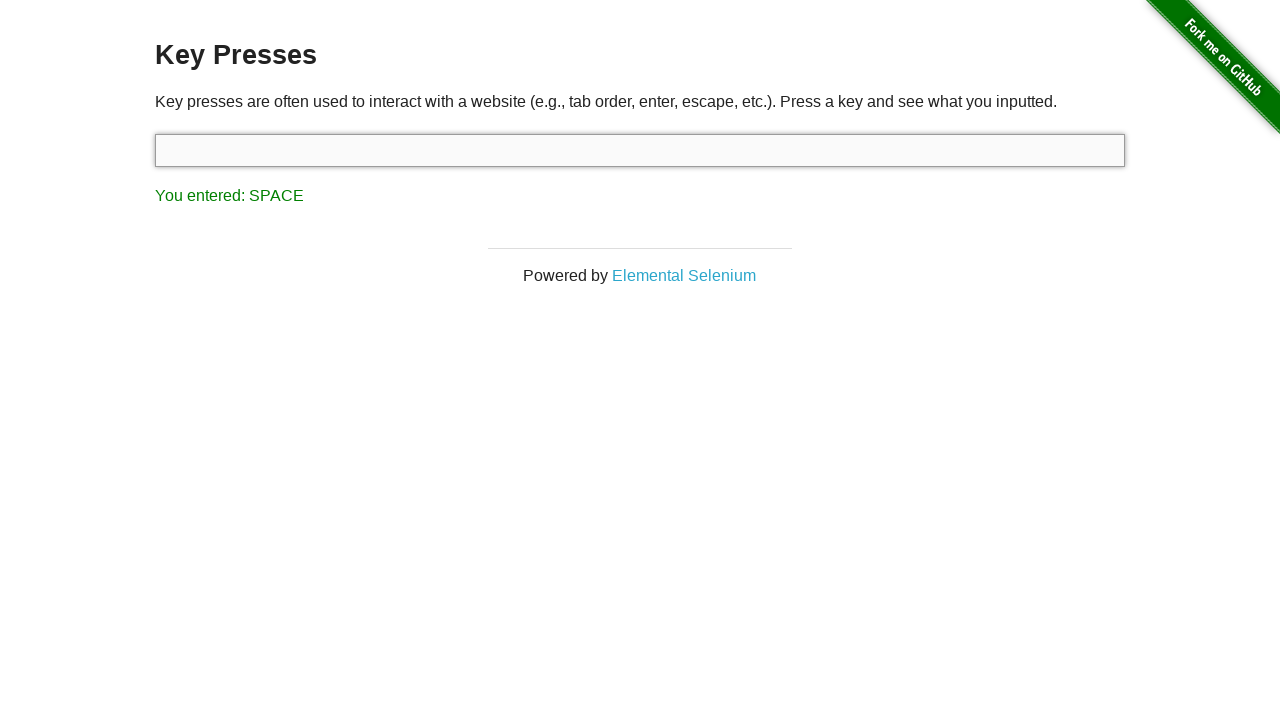

Verified result text displays 'You entered: SPACE'
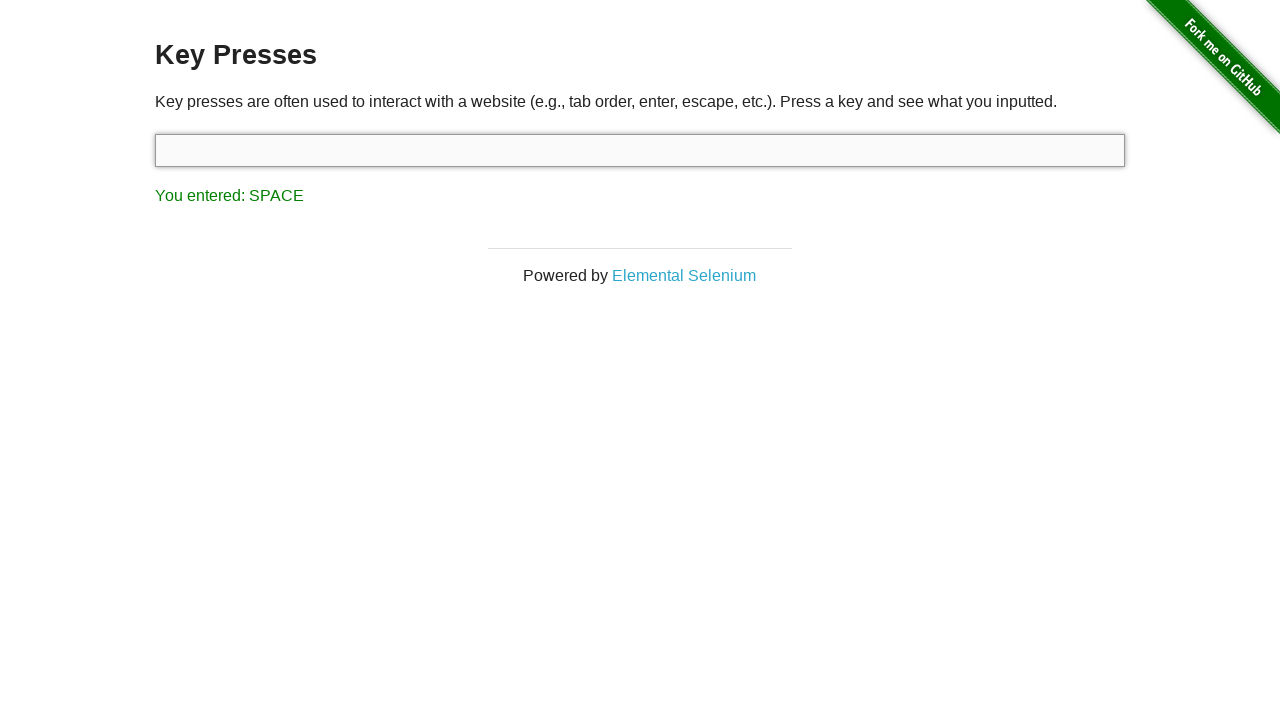

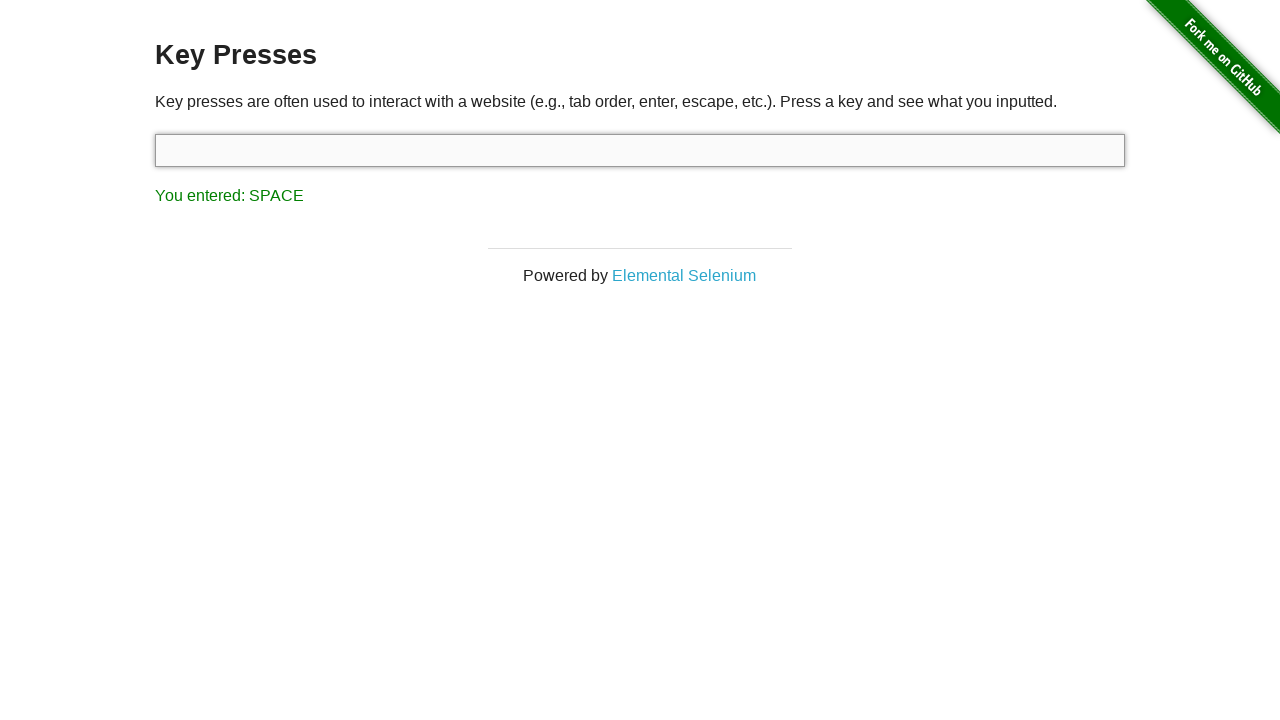